Tests dropdown interaction on a registration page by selecting an option from a Skills dropdown and counting the available options

Starting URL: https://grotechminds.com/registration/

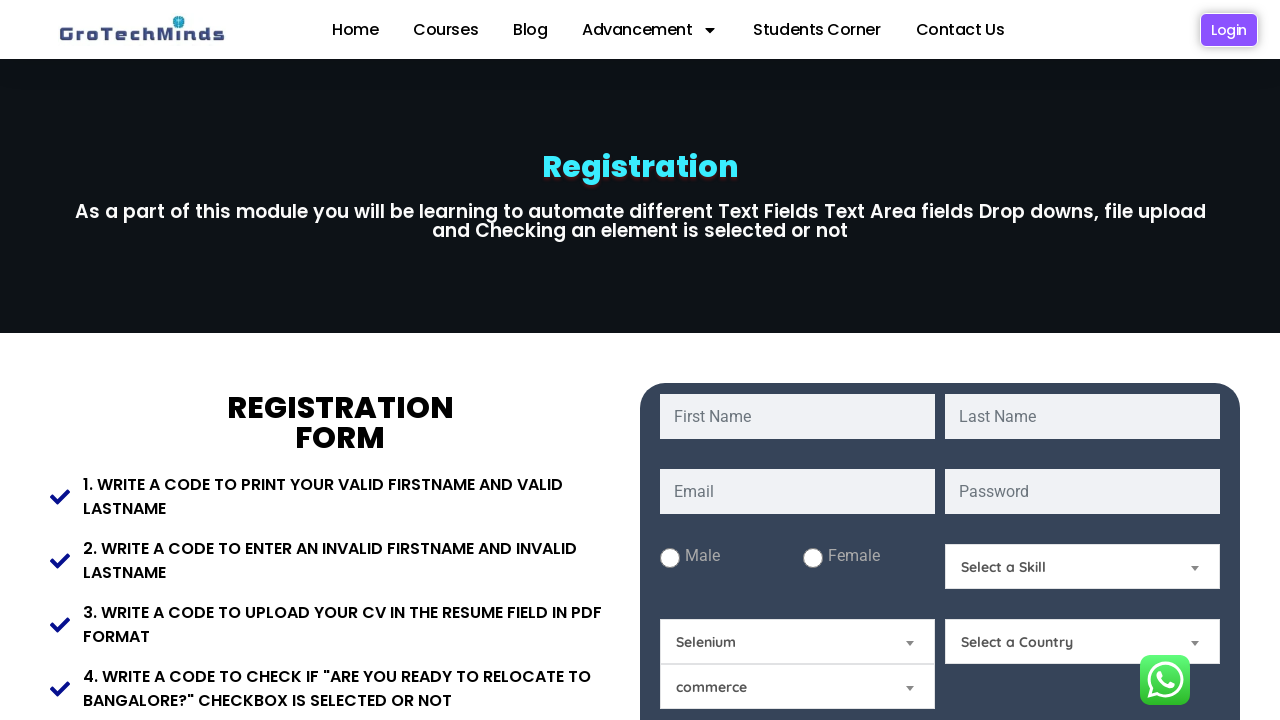

Selected second option from Skills dropdown on #Skills
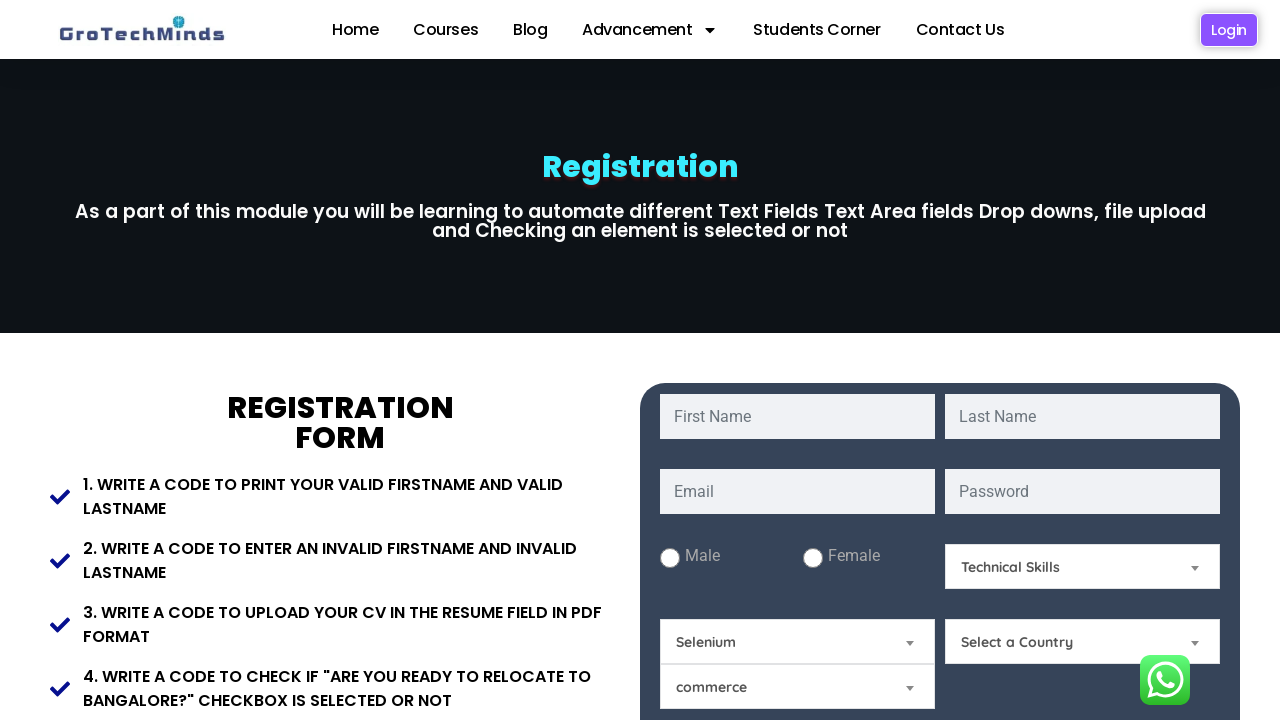

Waited 500ms for dropdown selection to register
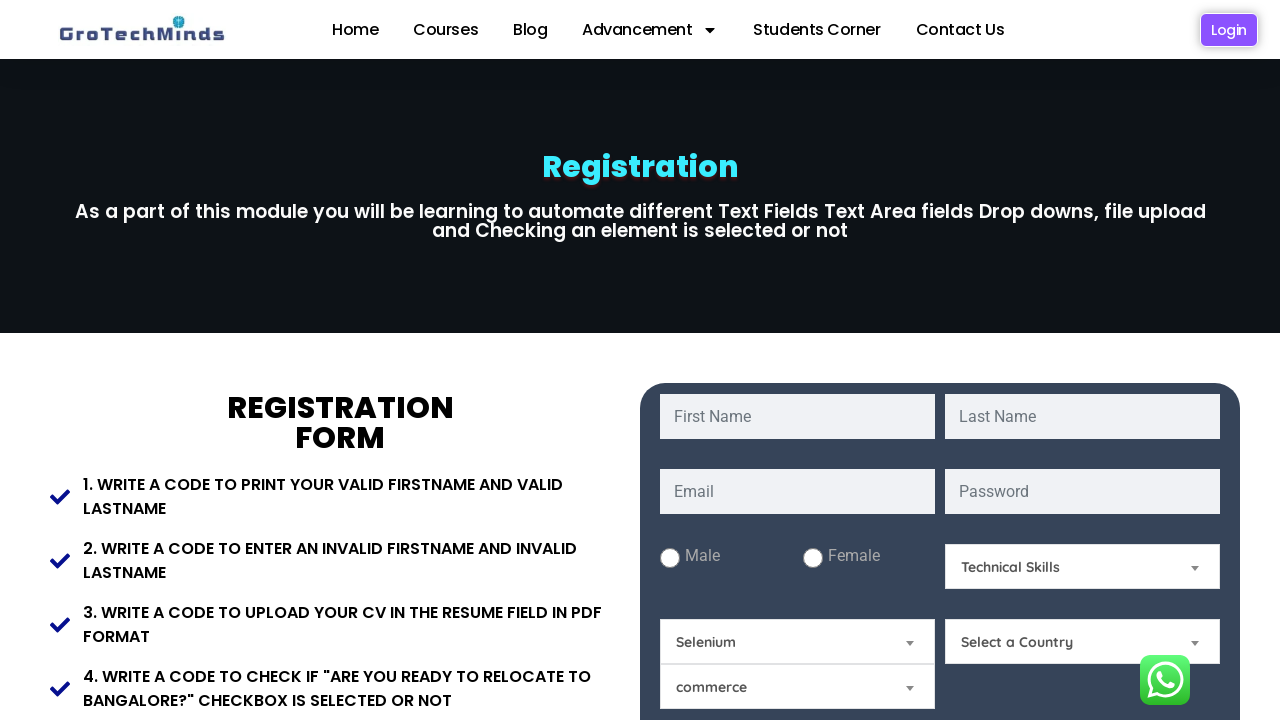

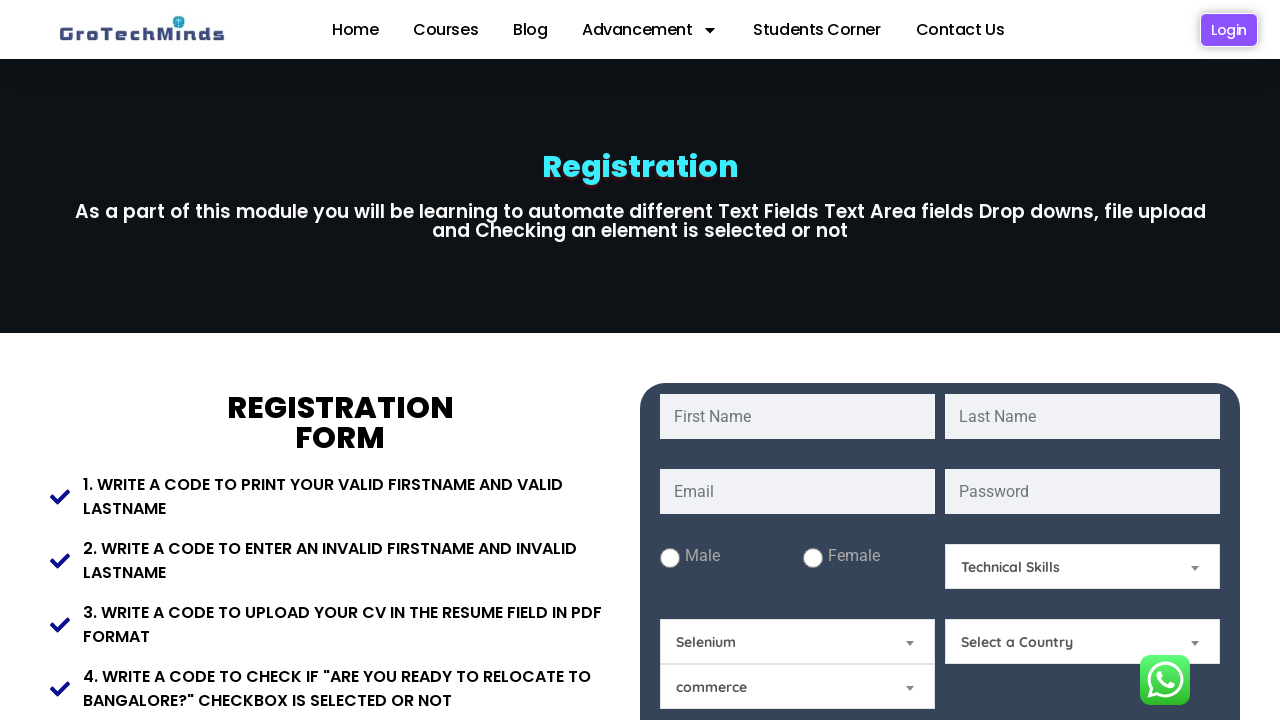